Tests radio button functionality by clicking through reading preference radio buttons (magazines, novels, self-help) on a practice site

Starting URL: https://chandanachaitanya.github.io/selenium-practice-site/

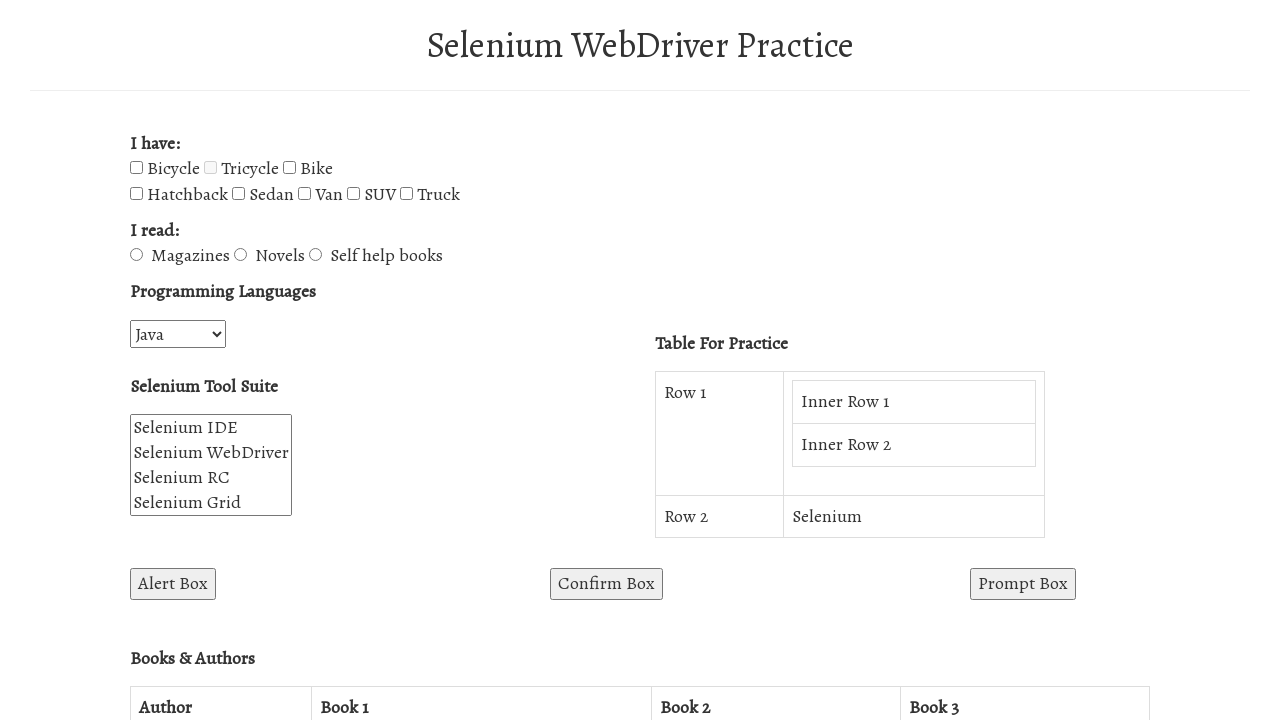

Clicked magazines radio button at (136, 255) on input#magazines-radio-btn
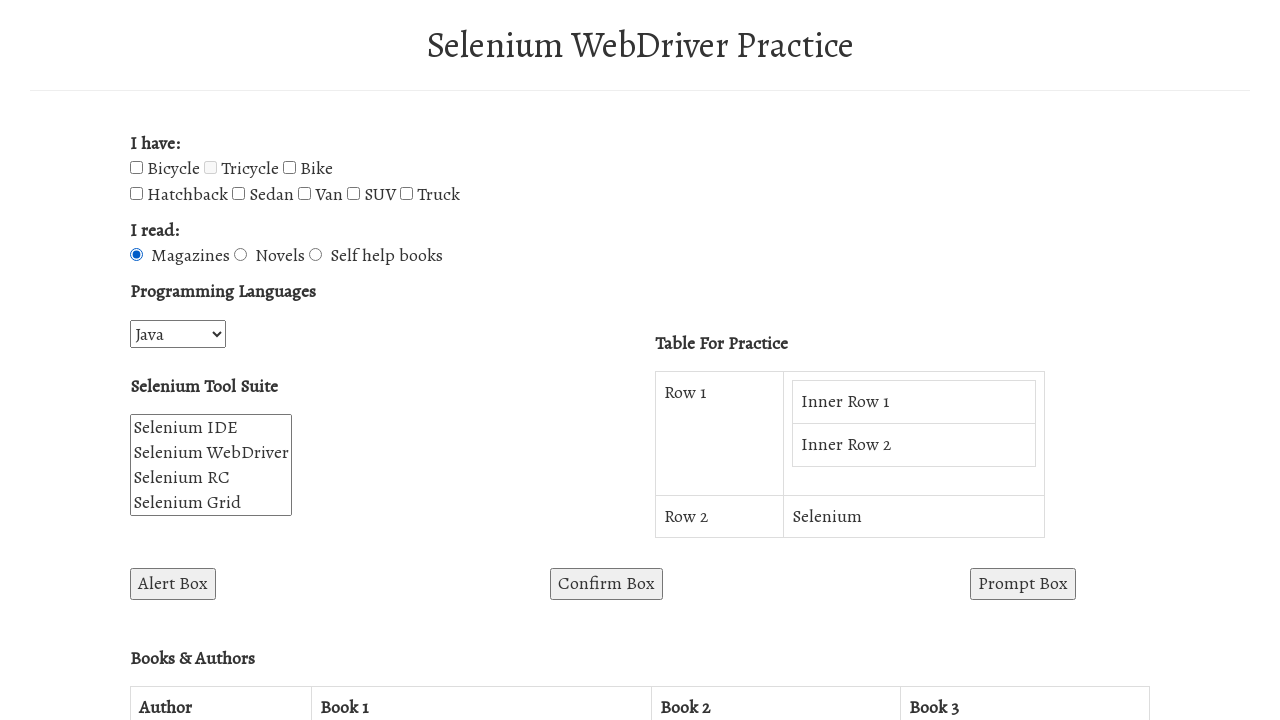

Clicked novels radio button at (240, 255) on input#novels-radio-btn
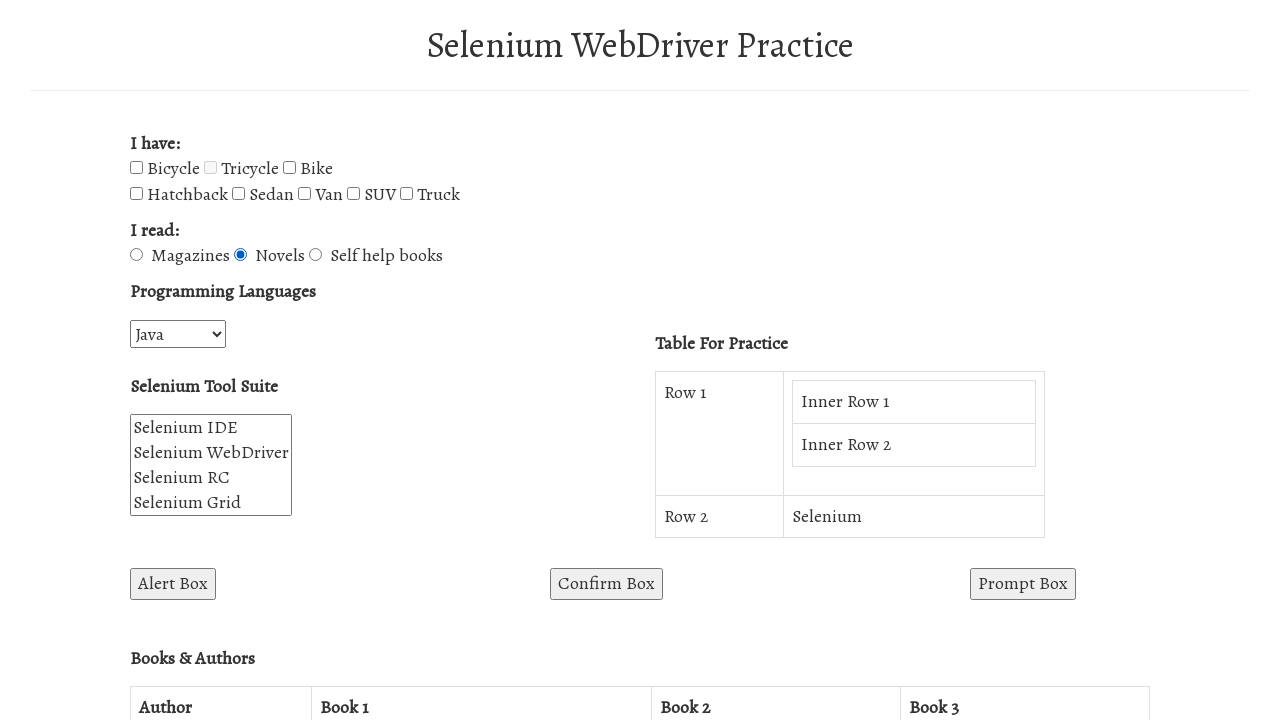

Clicked self-help radio button at (316, 255) on input#self-help-radio-btn
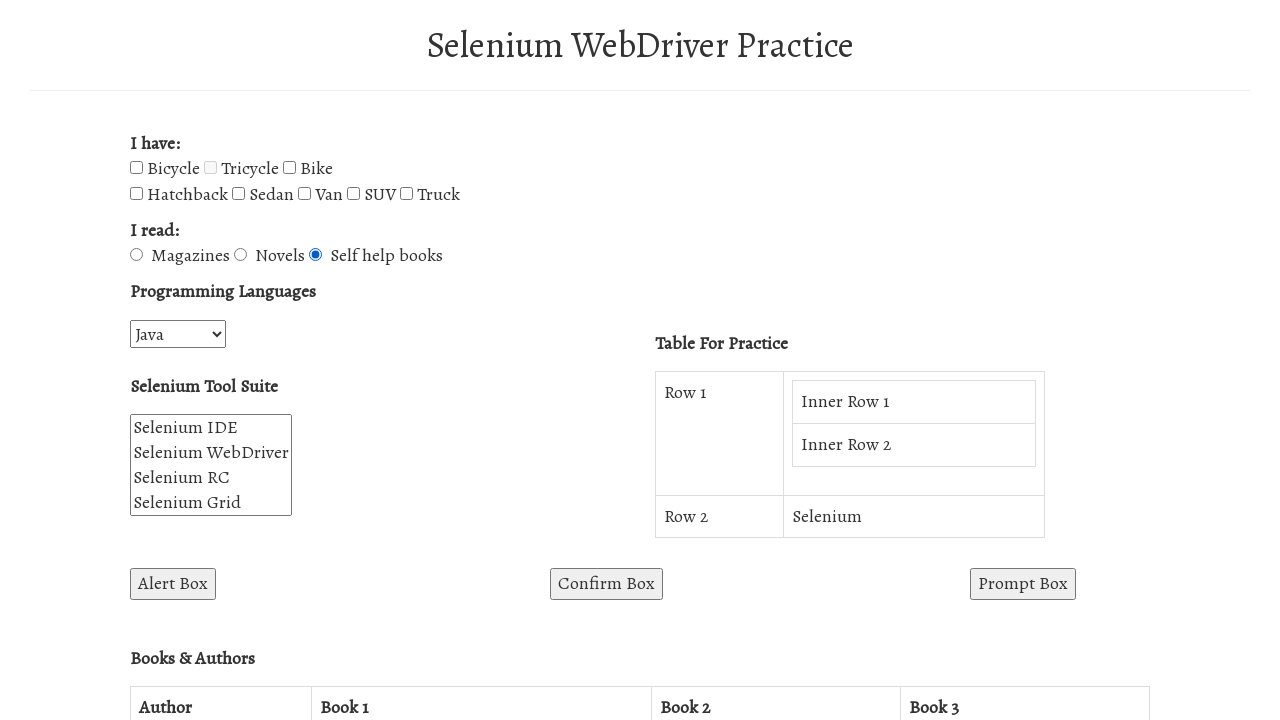

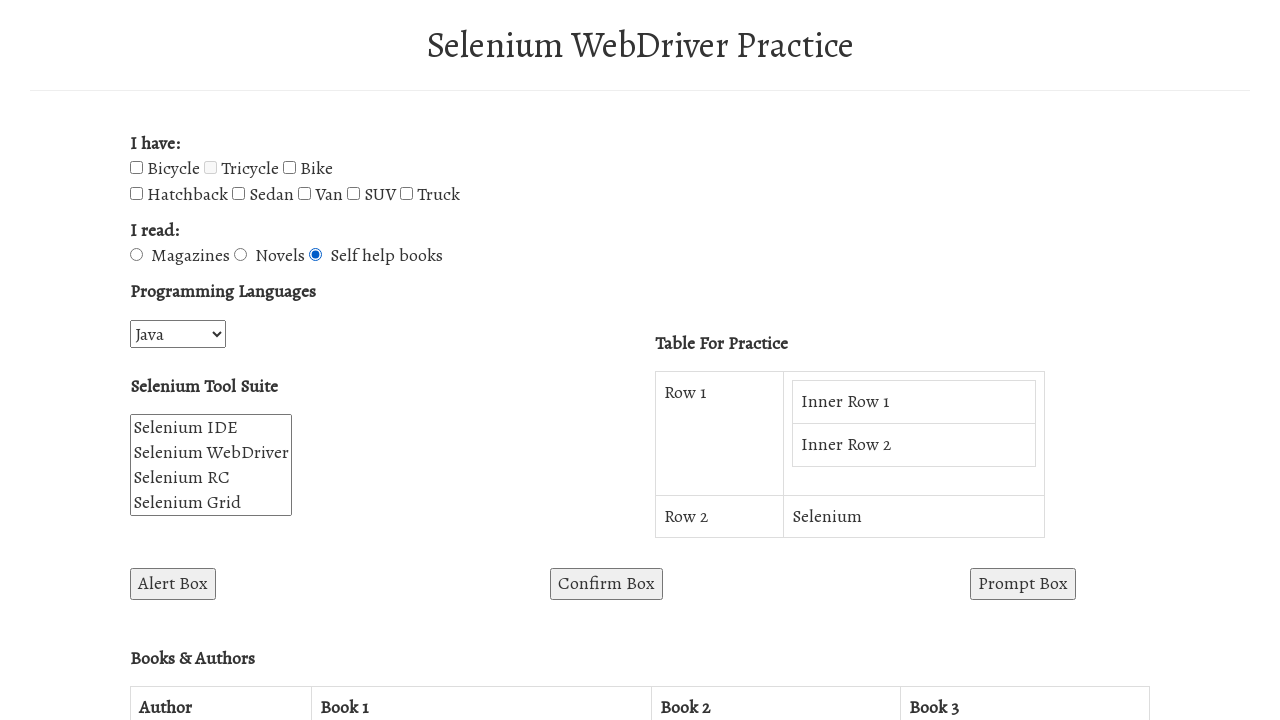